Retrieves a value from an element attribute, performs a mathematical calculation, and submits a form with the result along with checkbox and radio button selections

Starting URL: http://suninjuly.github.io/get_attribute.html

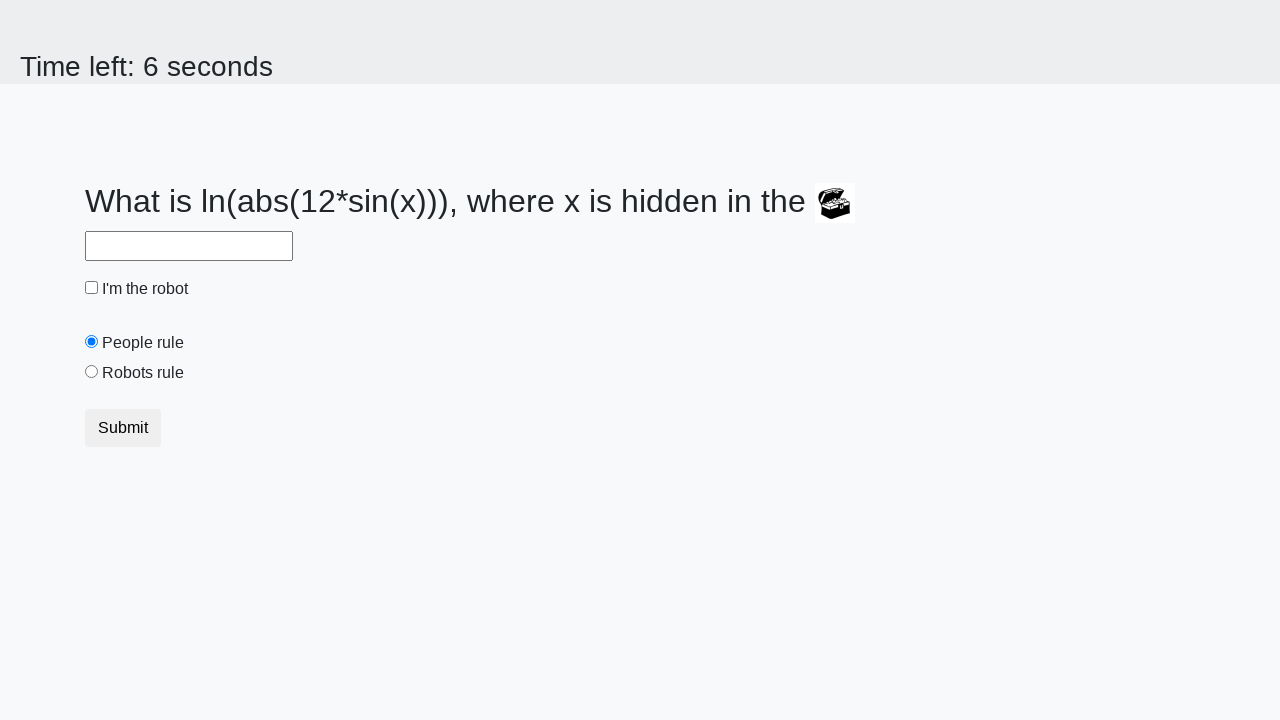

Navigated to sign up page
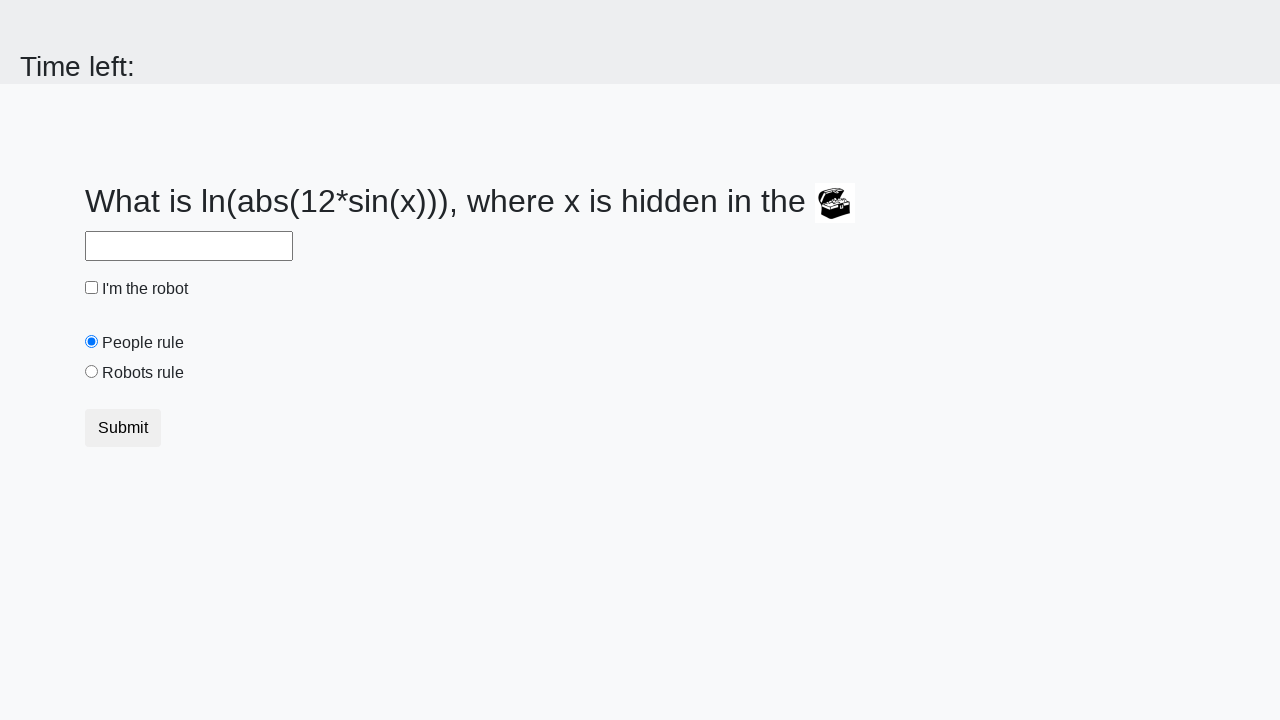

Retrieved valuex attribute from treasure element
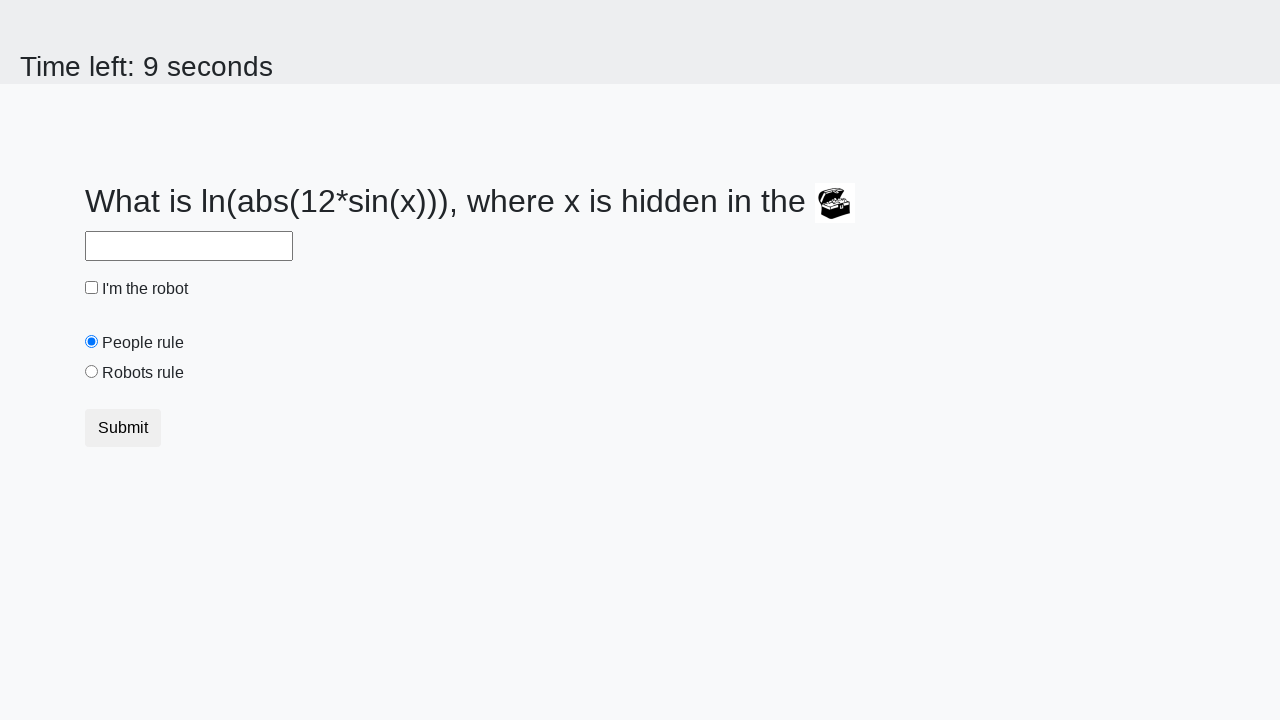

Calculated result using formula: log(abs(12*sin(327))) = 1.1790295919547127
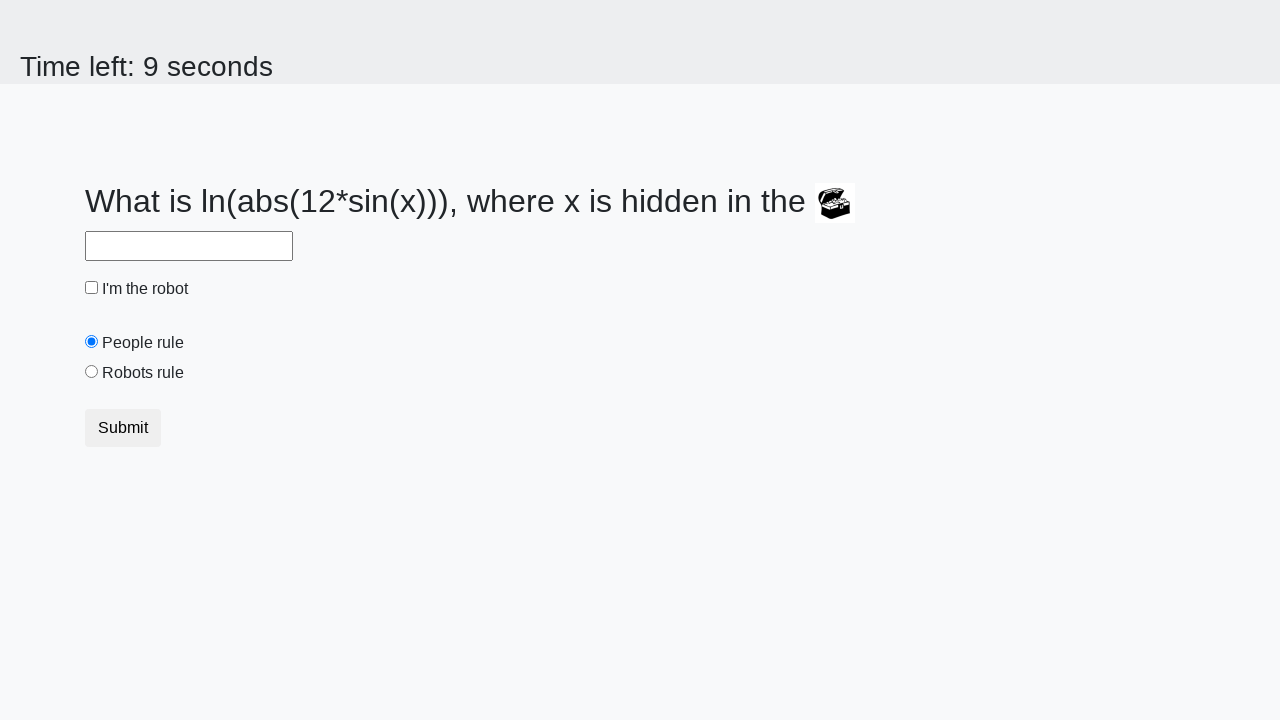

Filled answer field with calculated value on #answer
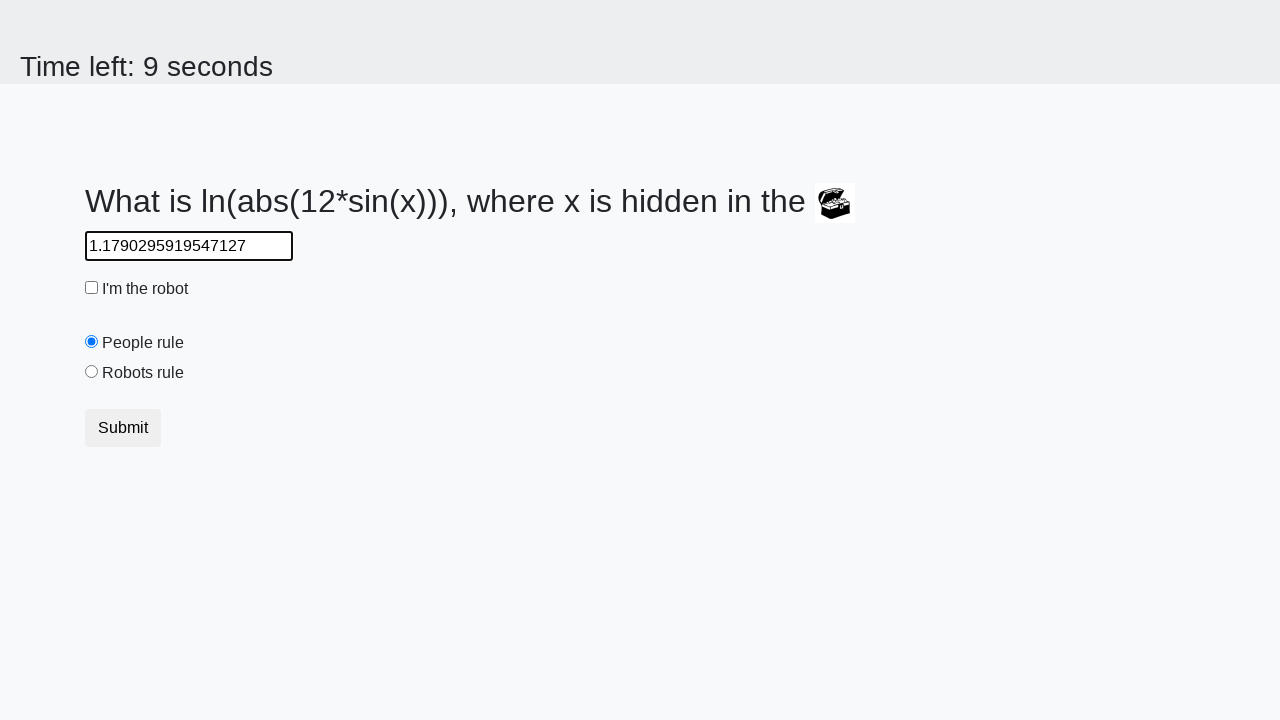

Checked the robot checkbox at (92, 288) on #robotCheckbox
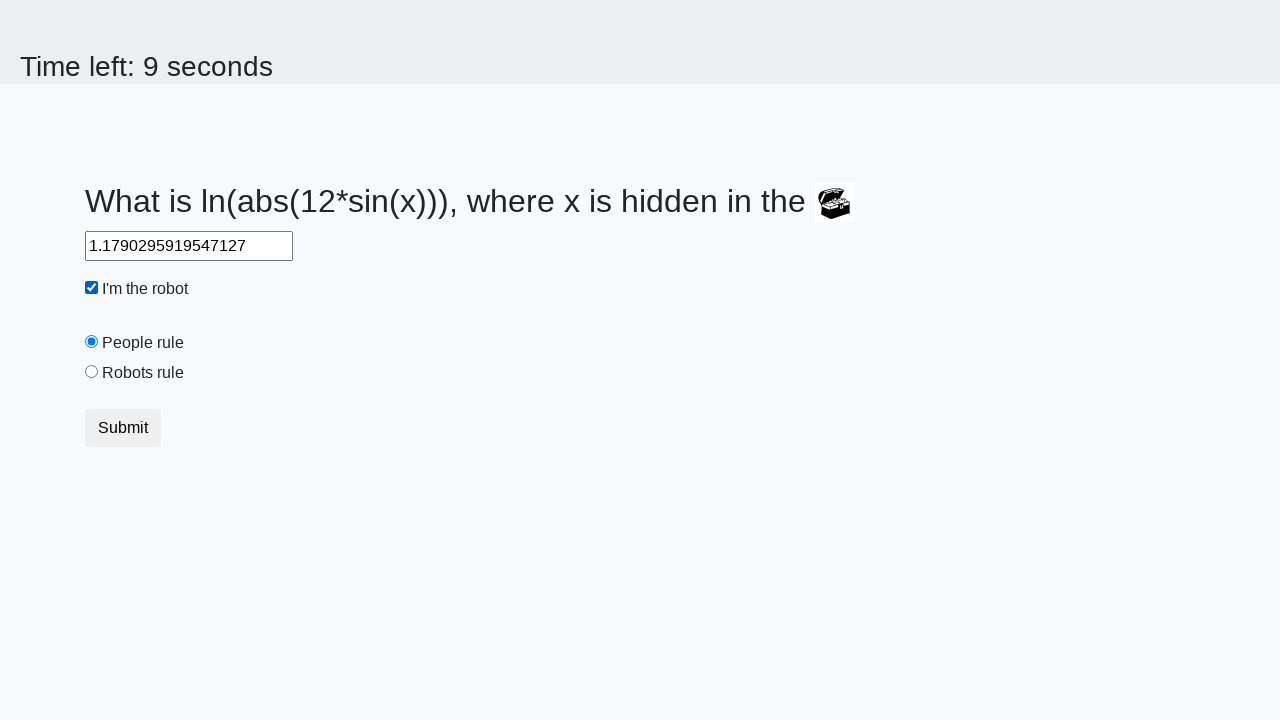

Selected the 'robots rule' radio button at (92, 372) on #robotsRule
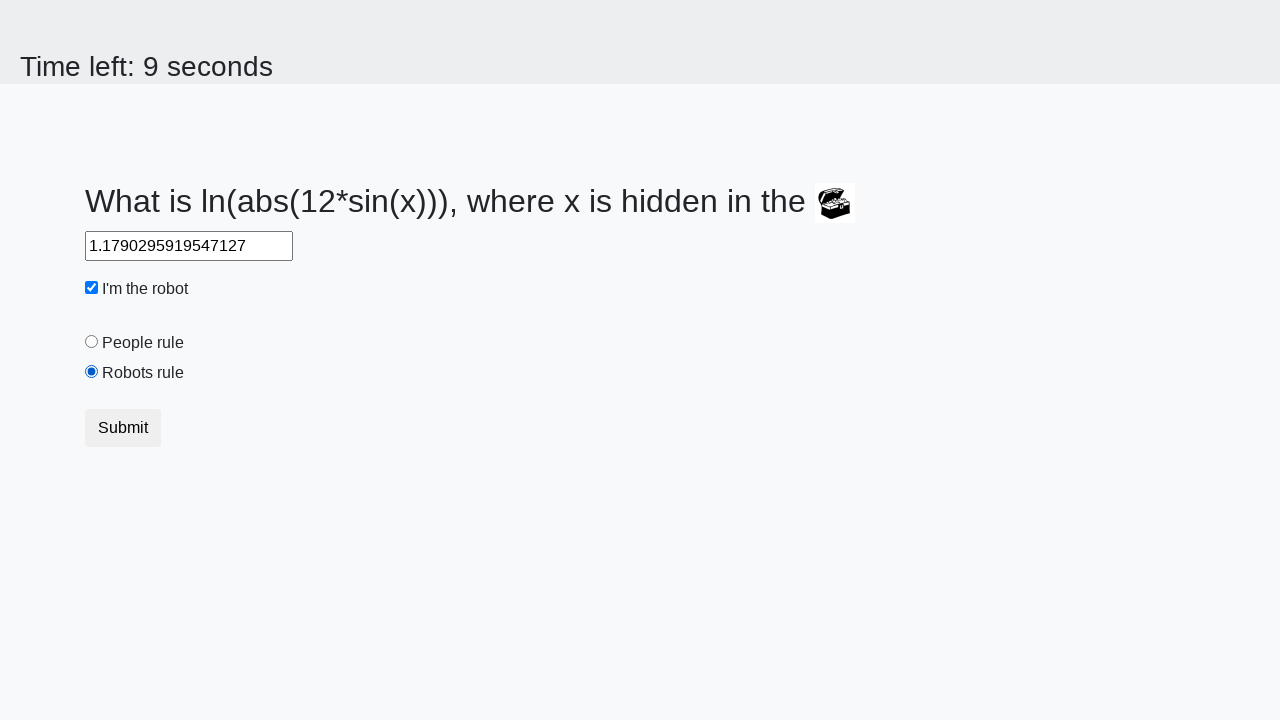

Submitted the form by clicking submit button at (123, 428) on button.btn
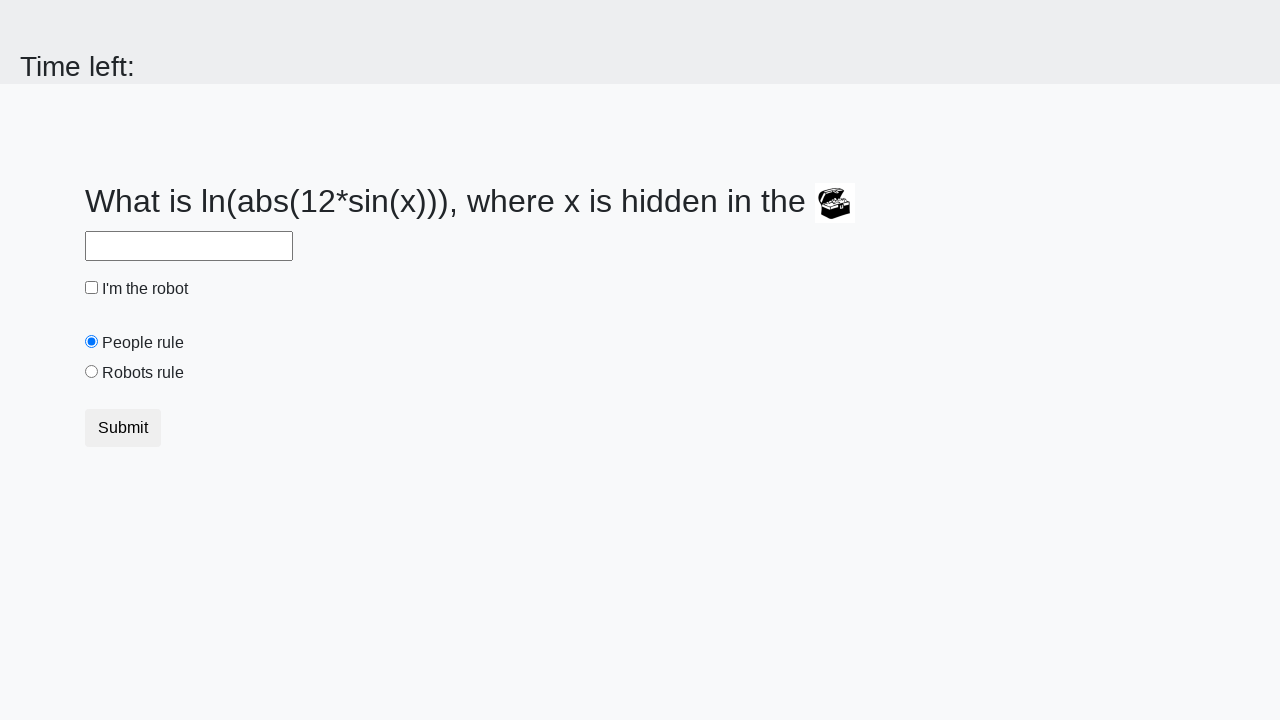

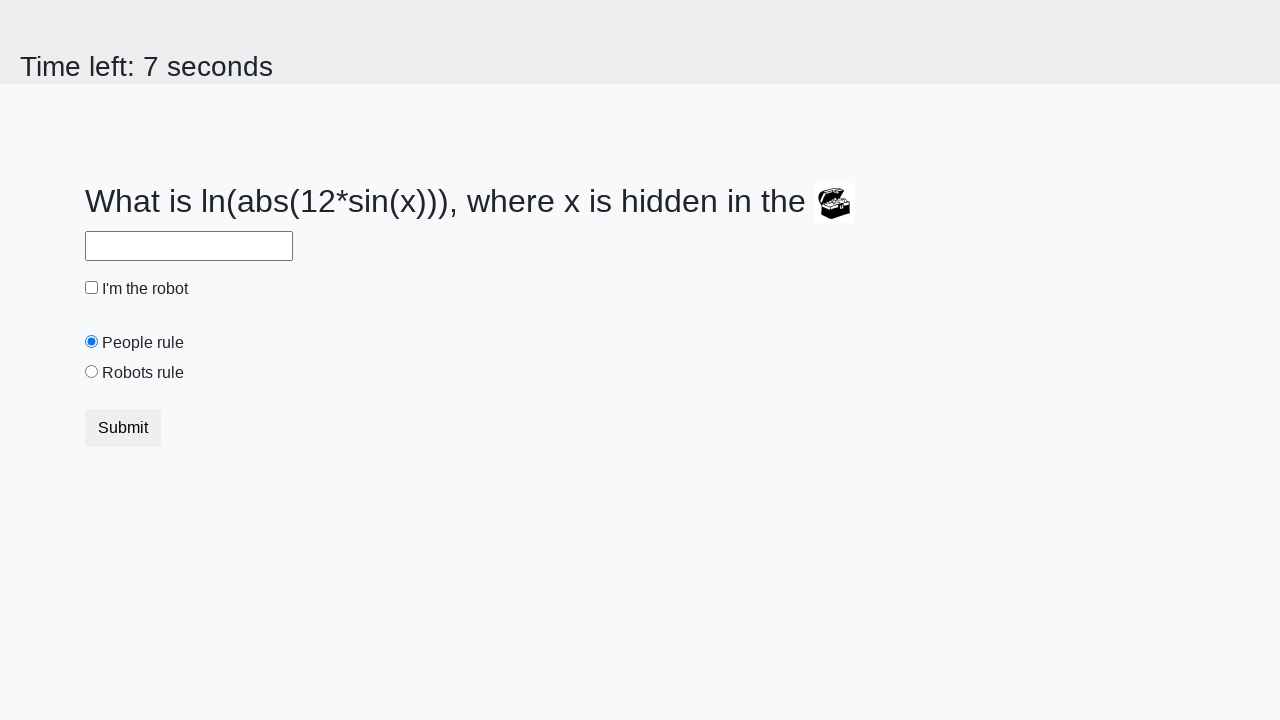